Navigates to Advantage Online Shopping website and verifies that the speakers section text element is present on the page

Starting URL: https://www.advantageonlineshopping.com/

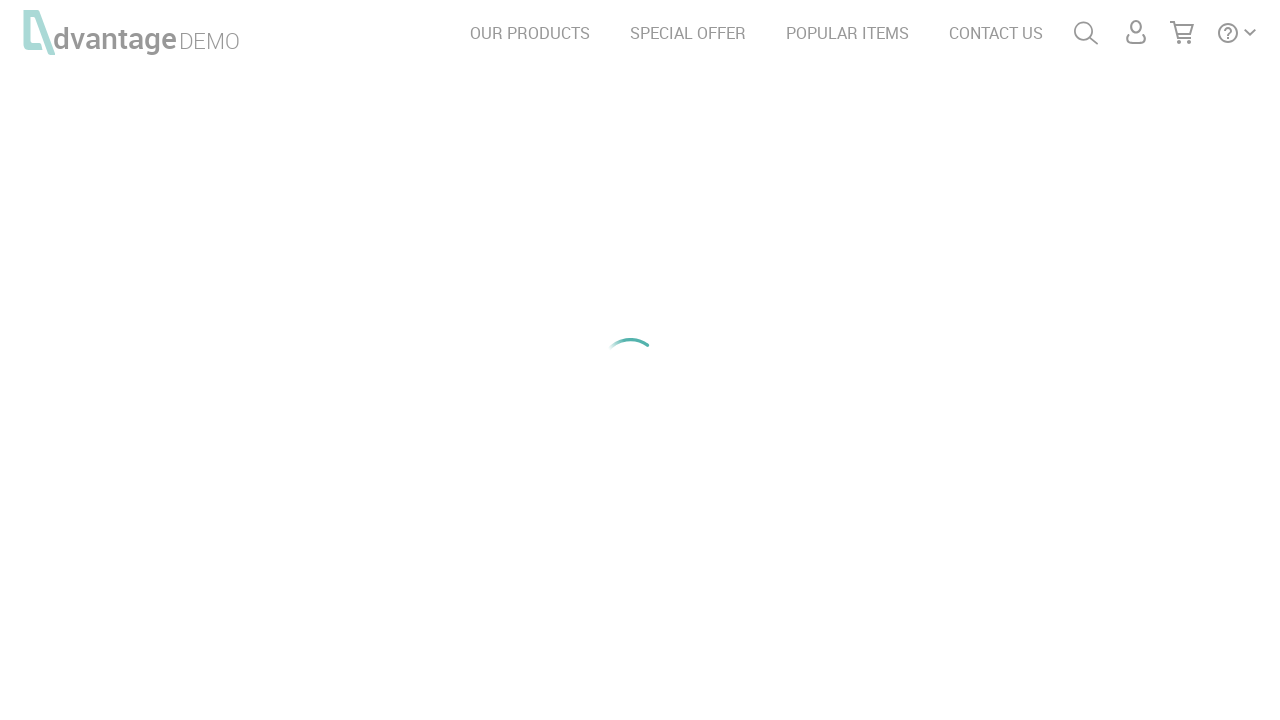

Navigated to Advantage Online Shopping website
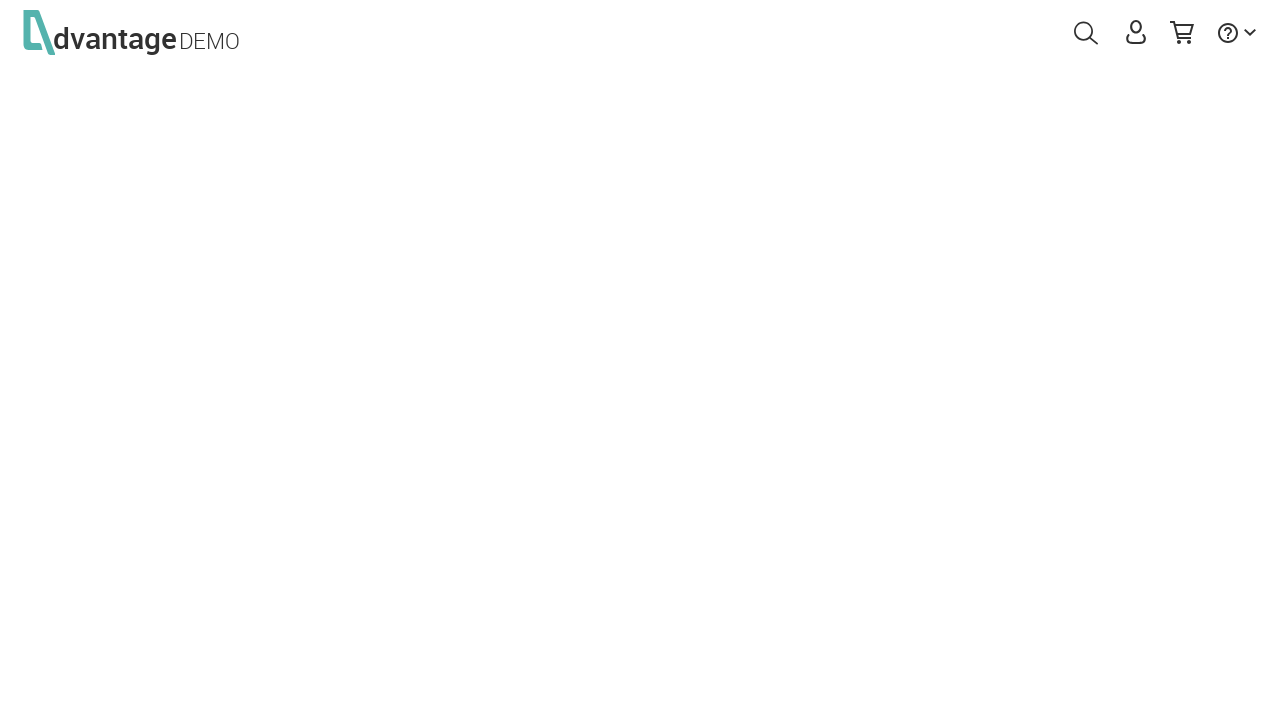

Waited for and verified speakers section text element is present on the page
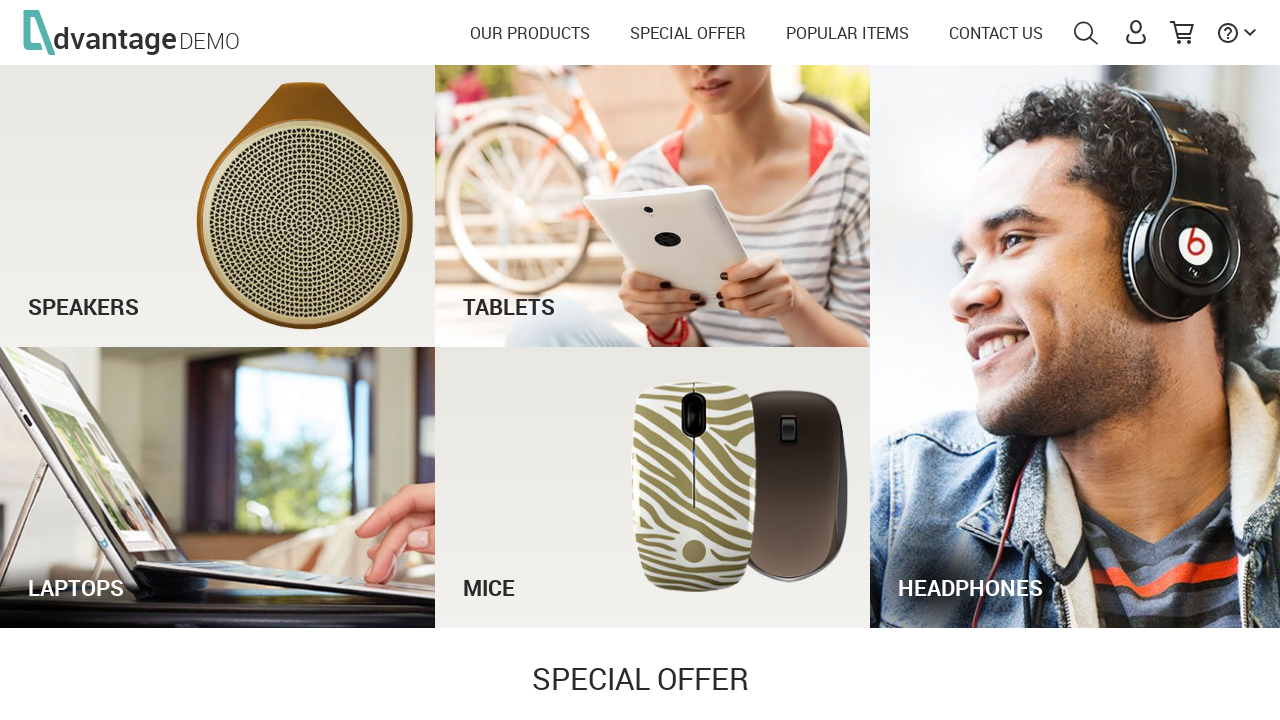

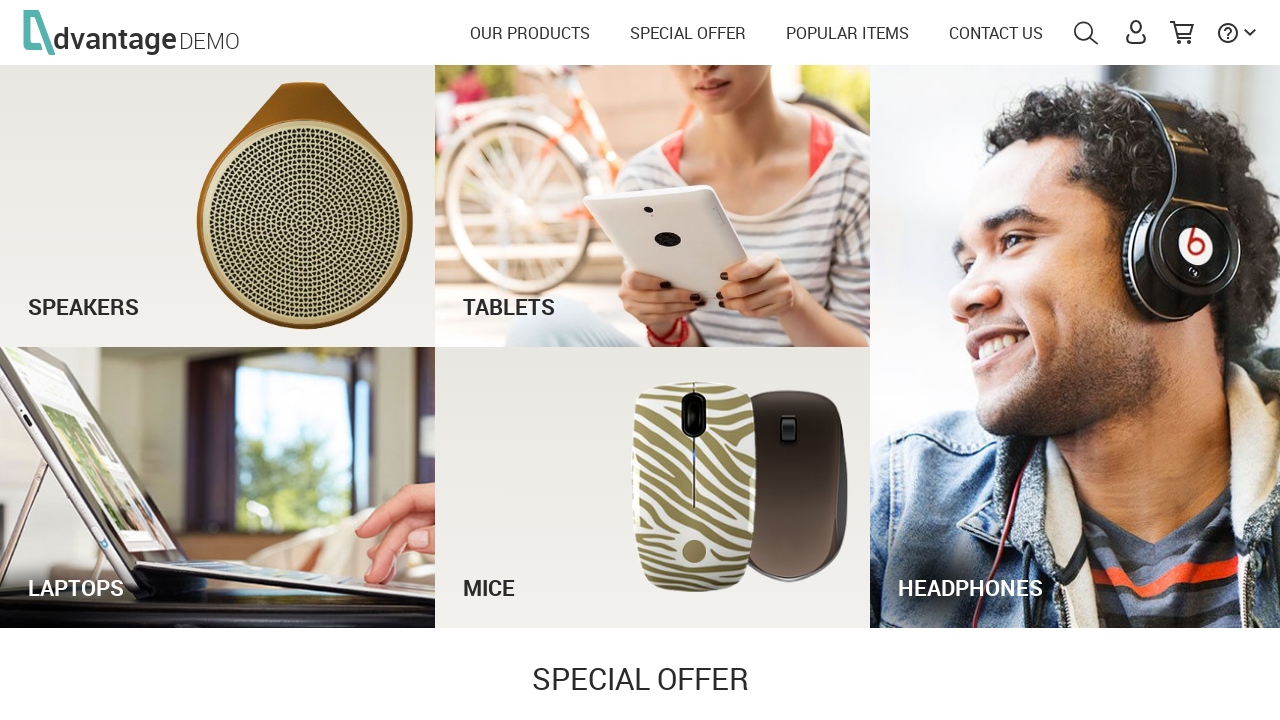